Tests double-click functionality on W3Schools demo page by switching to an iframe, double-clicking on text to change its color, and verifying the style attribute contains "red".

Starting URL: https://www.w3schools.com/tags/tryit.asp?filename=tryhtml5_ev_ondblclick2

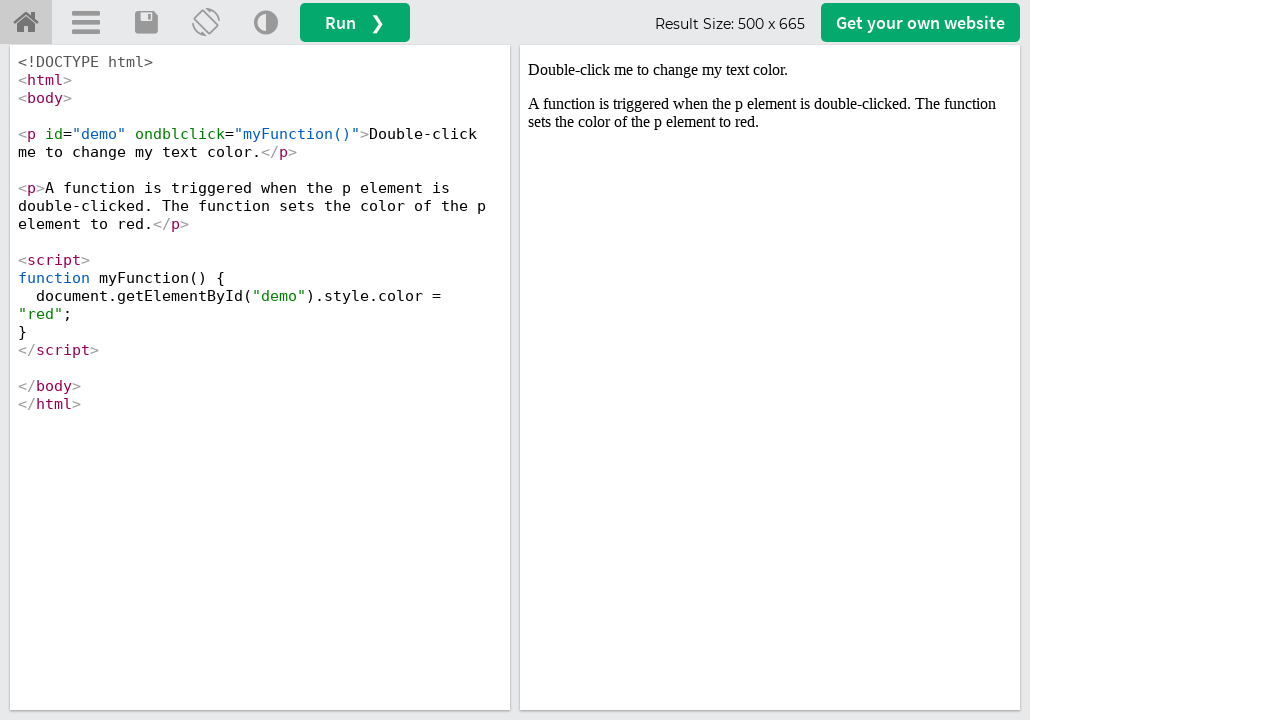

Located iframe with selector #iframeResult
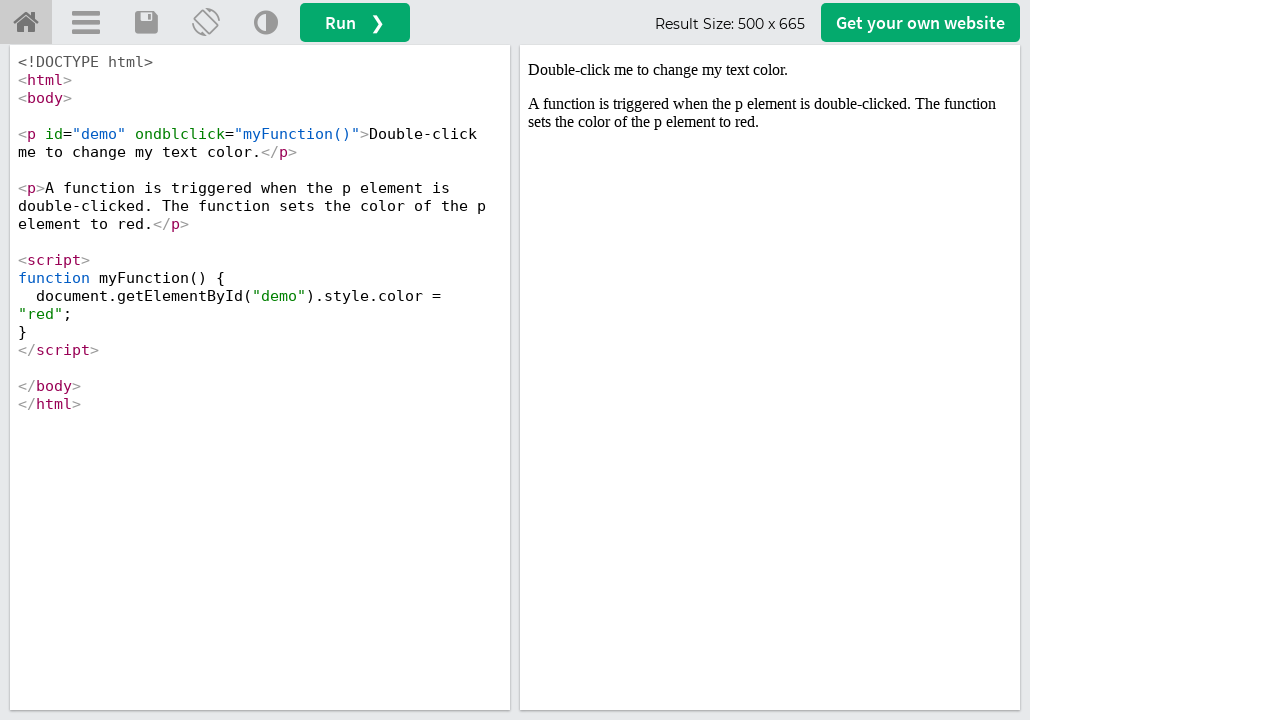

Located paragraph element with ondblclick attribute in iframe
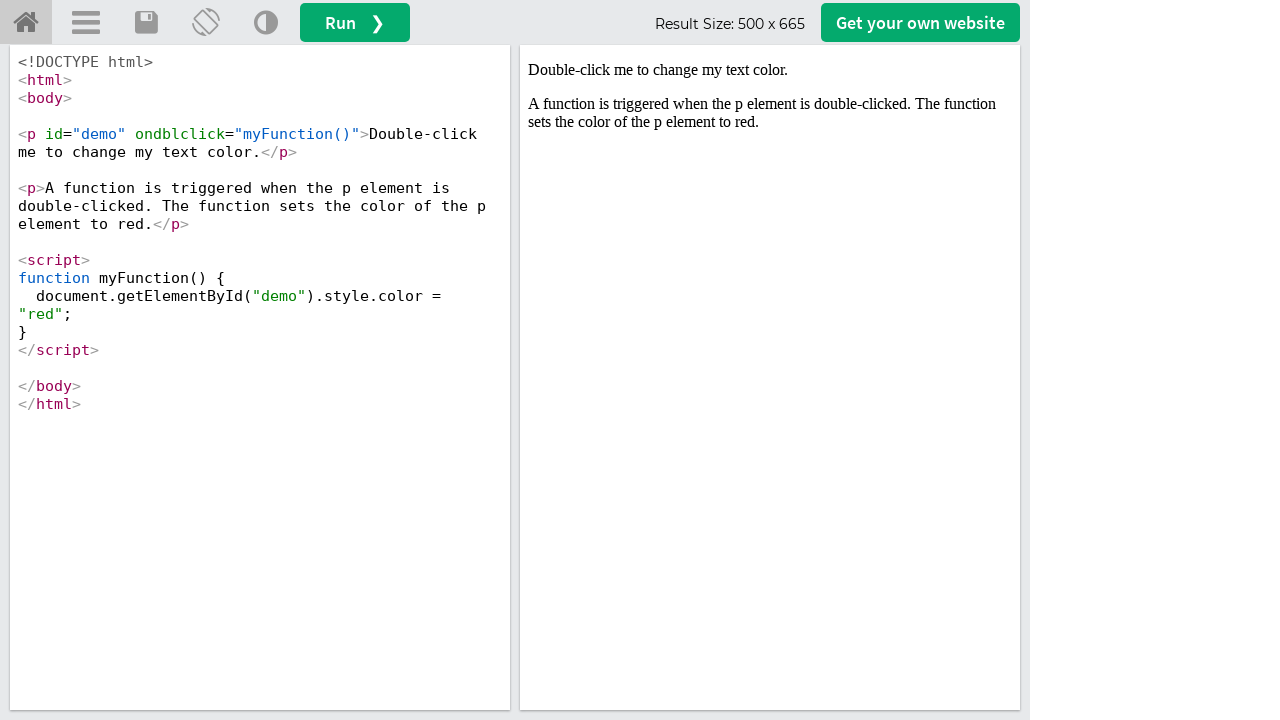

Double-clicked on the paragraph element to trigger color change at (770, 70) on #iframeResult >> internal:control=enter-frame >> p[ondblclick]
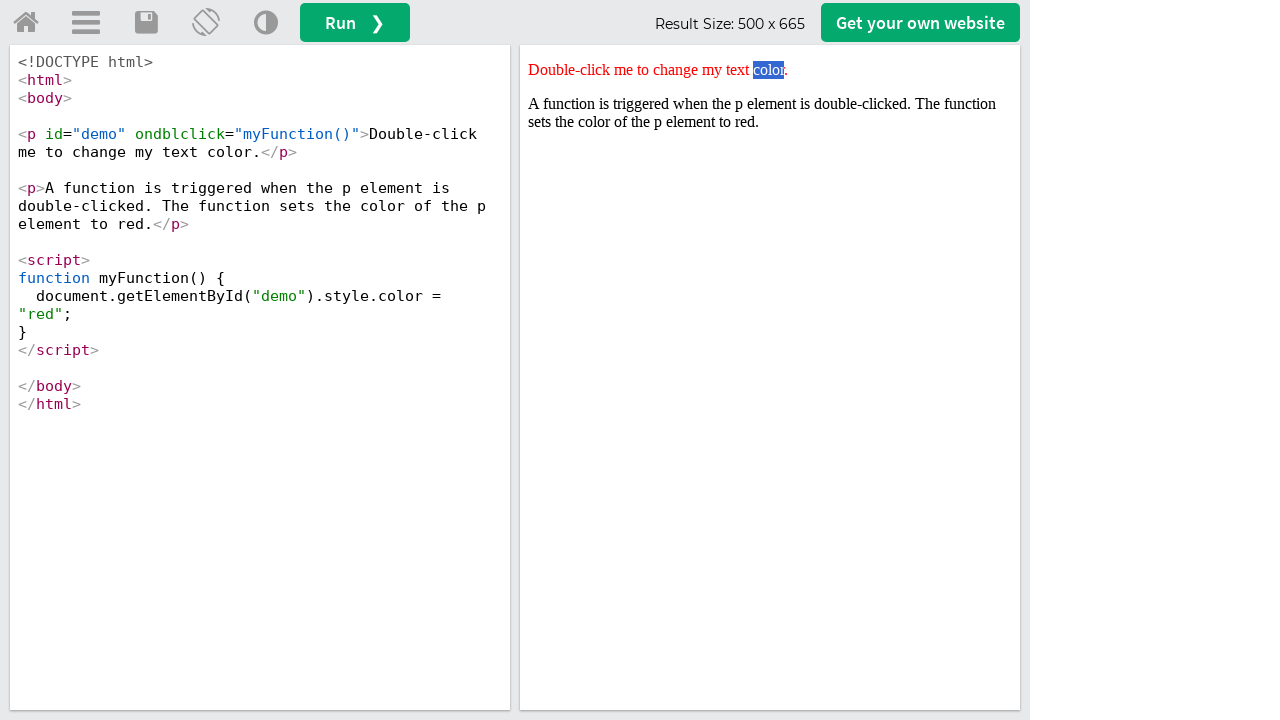

Retrieved style attribute value: color: red;
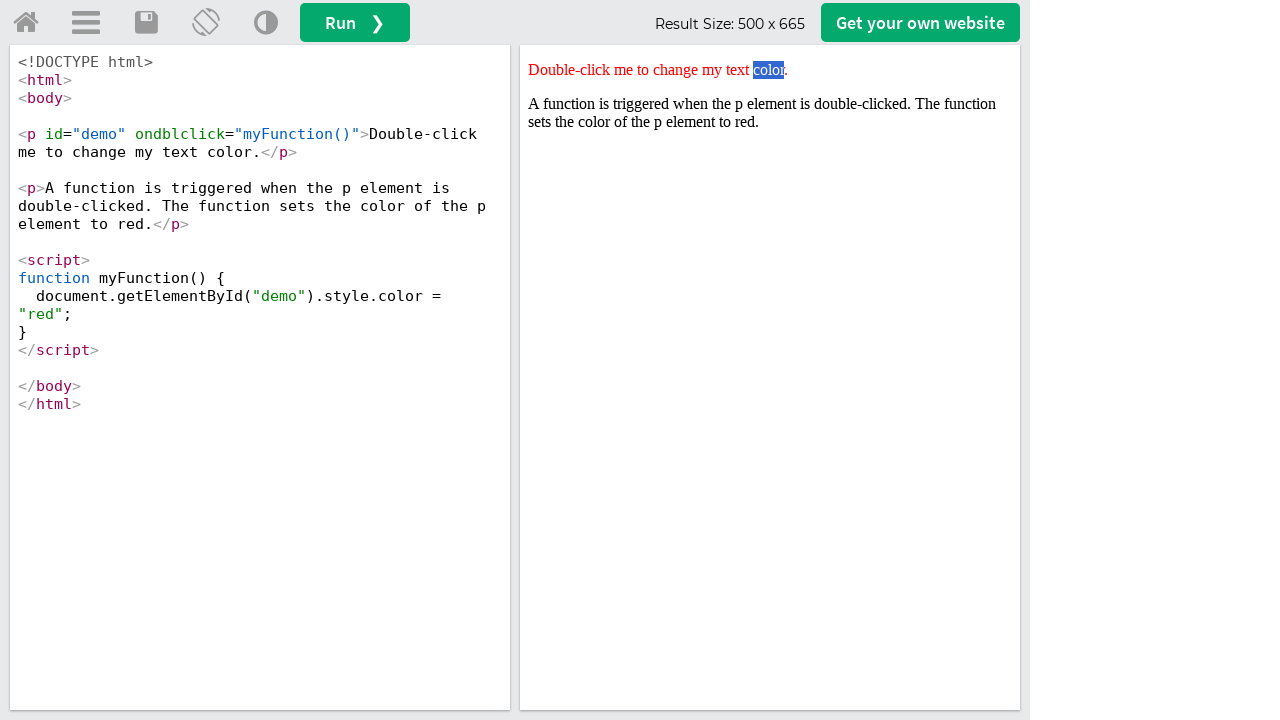

Verified that style attribute contains 'red' - test passed
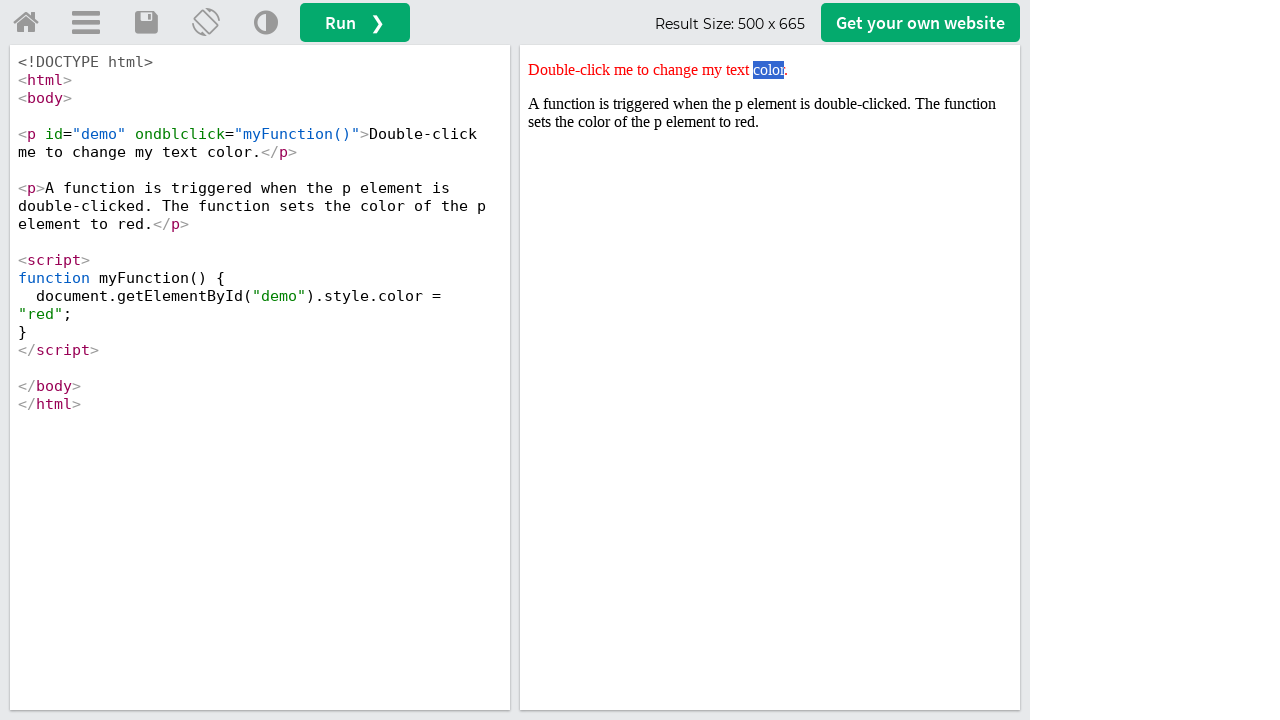

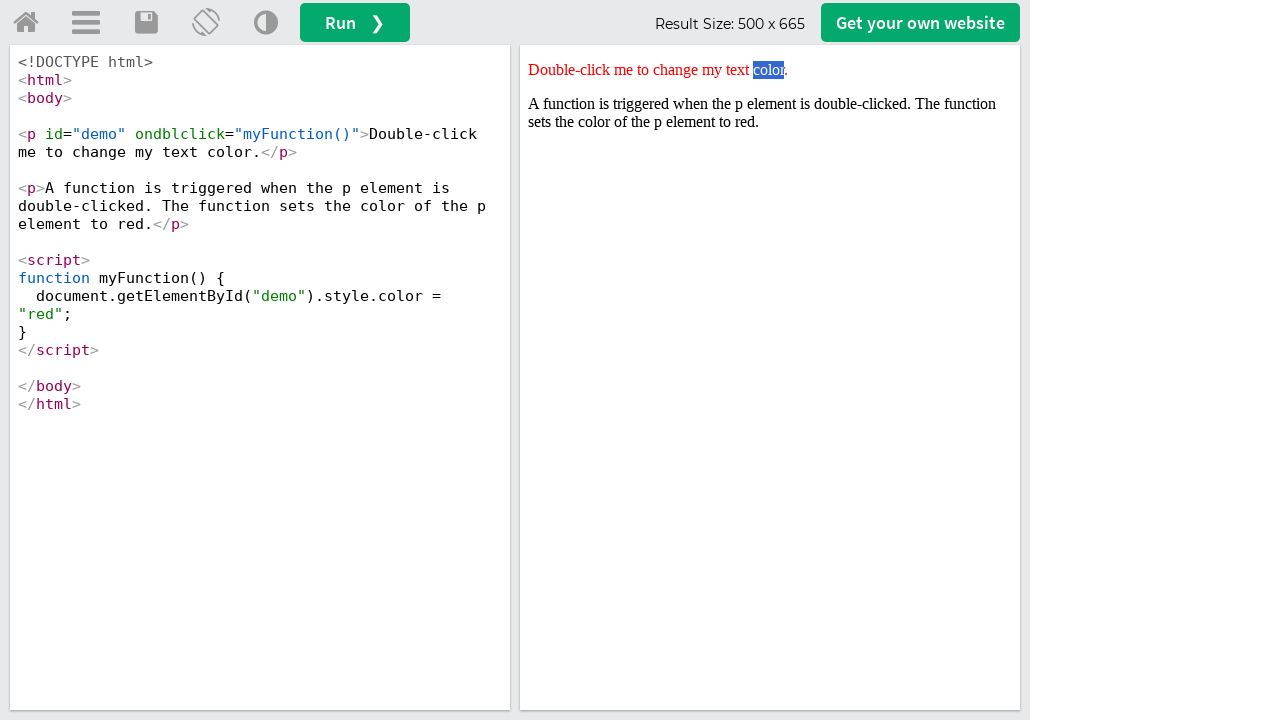